Tests browser window handling by clicking a link that opens a new window, verifying multiple windows are created, and switching back to the parent window.

Starting URL: http://the-internet.herokuapp.com/windows

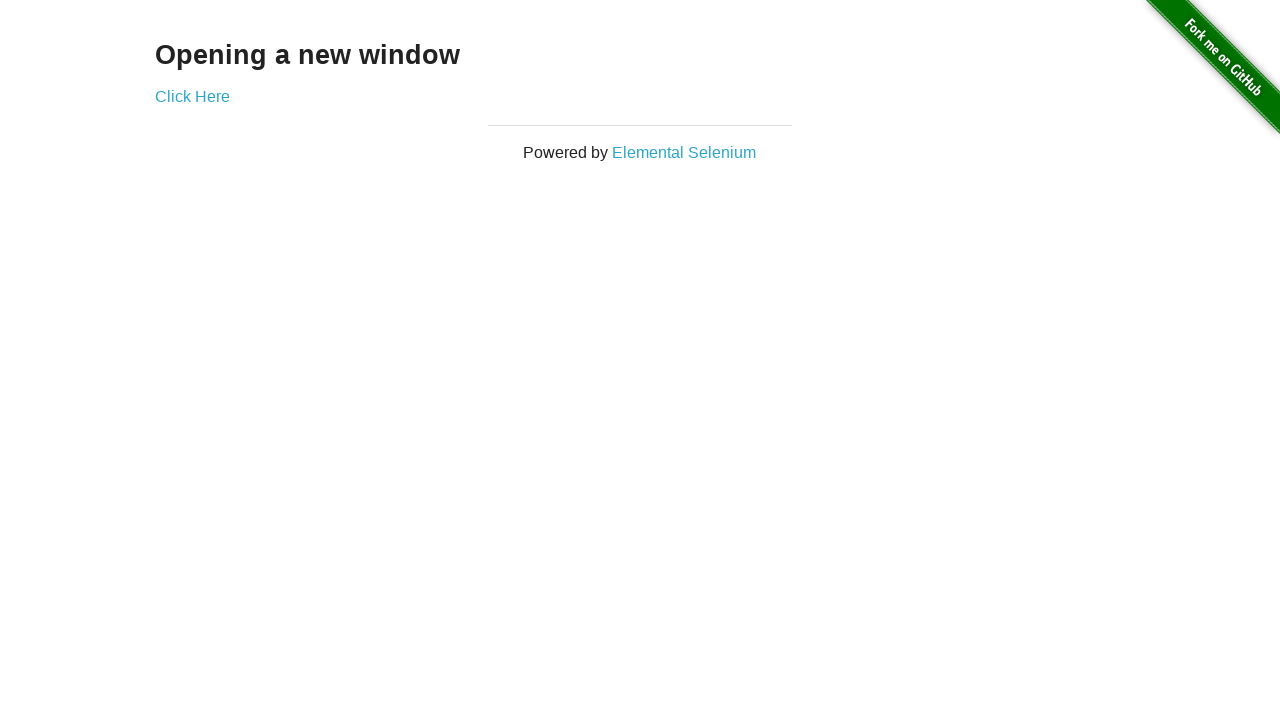

Stored reference to original page/window
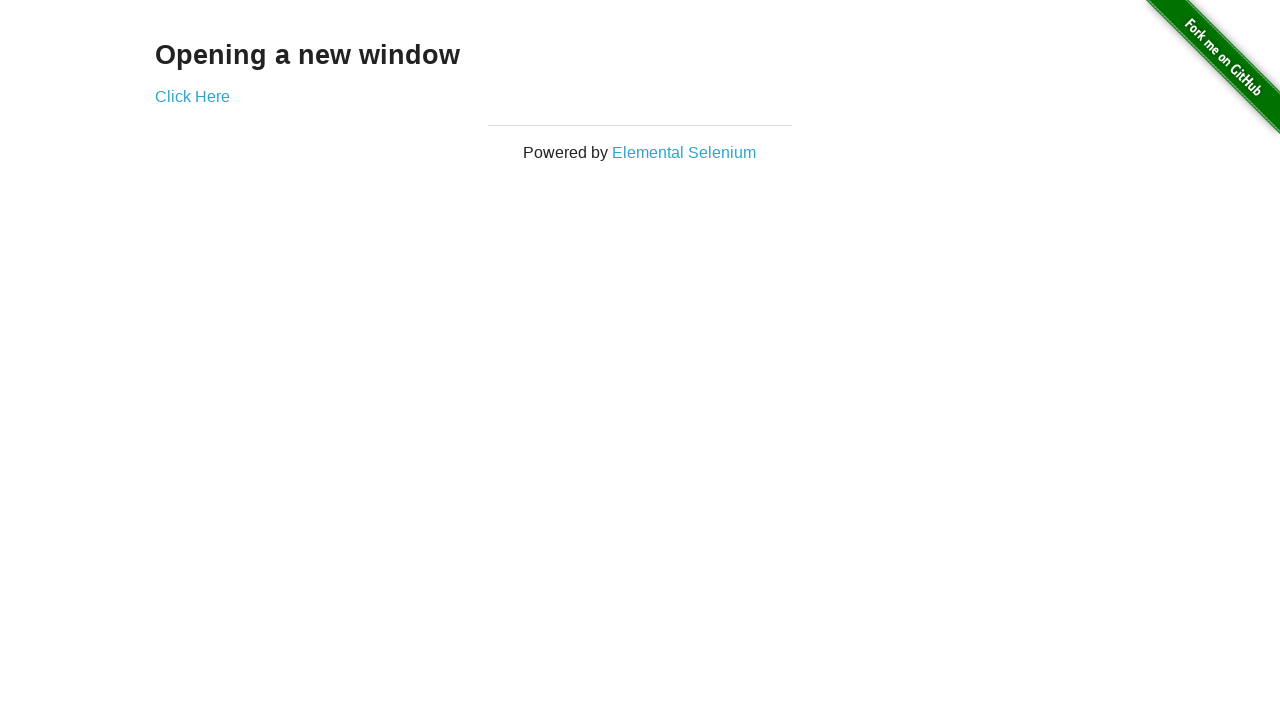

Clicked link to open new window at (192, 96) on a[href='/windows/new']
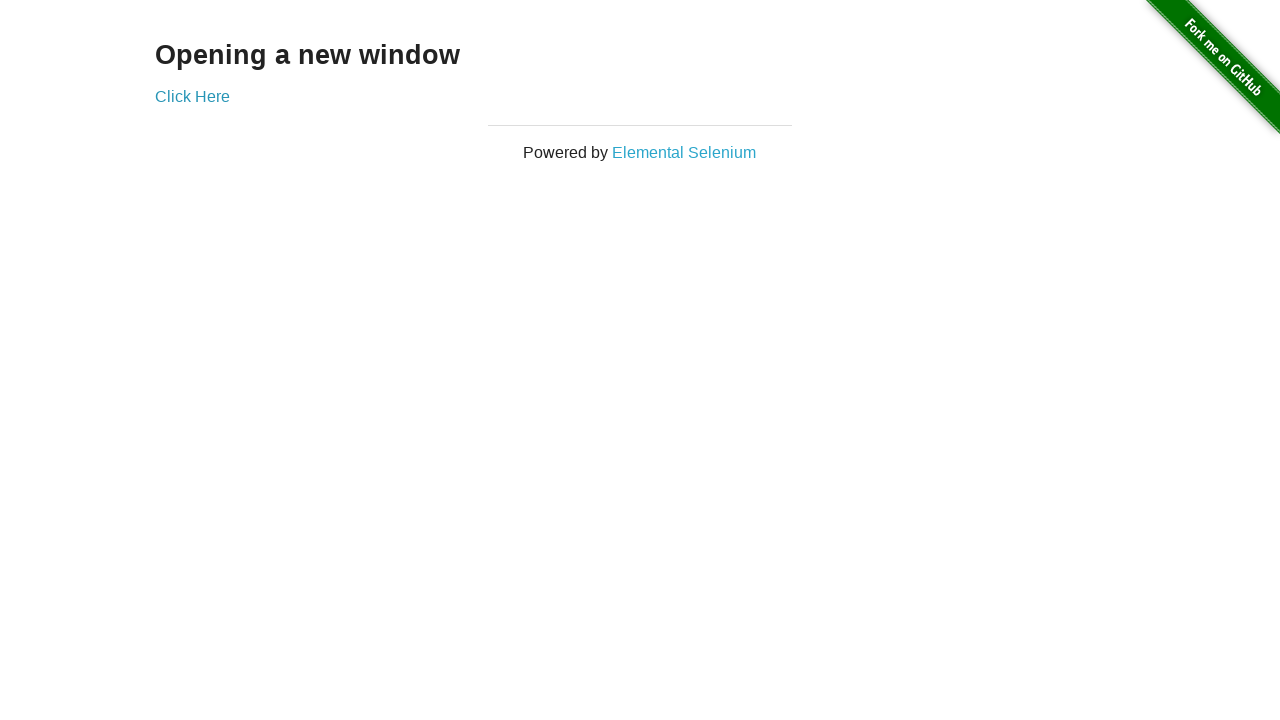

Captured new page/window reference
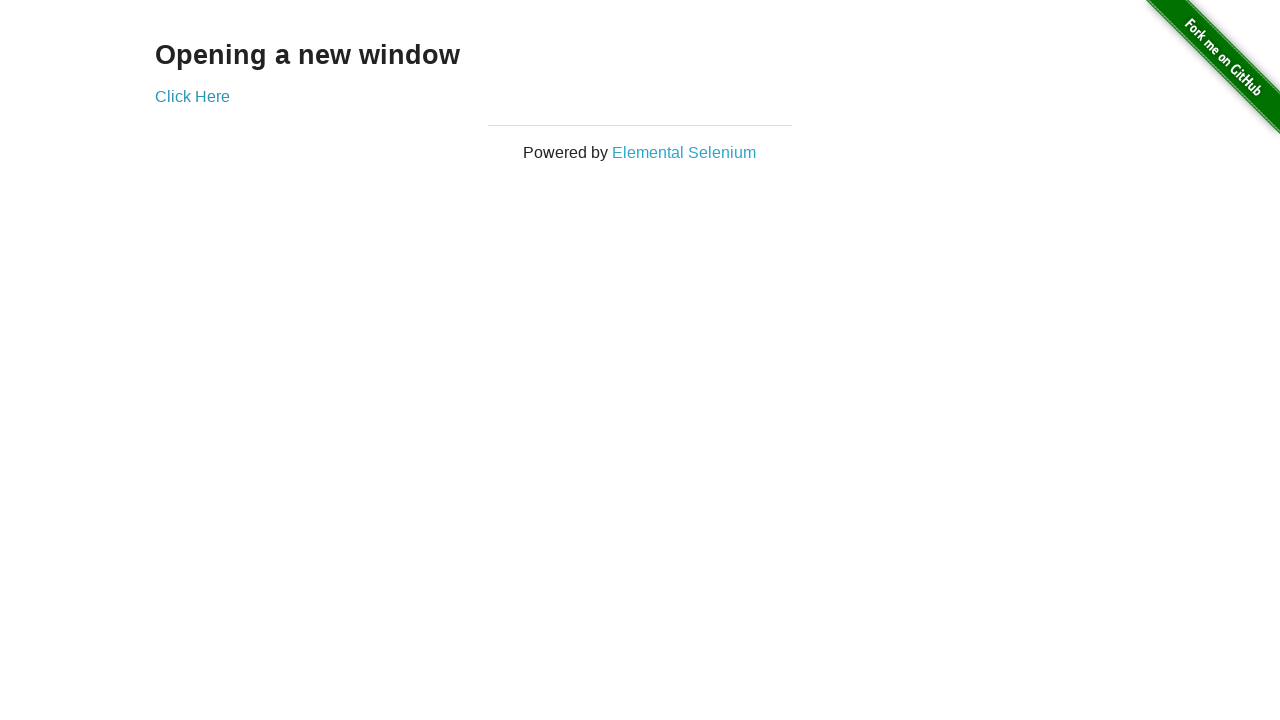

New page finished loading
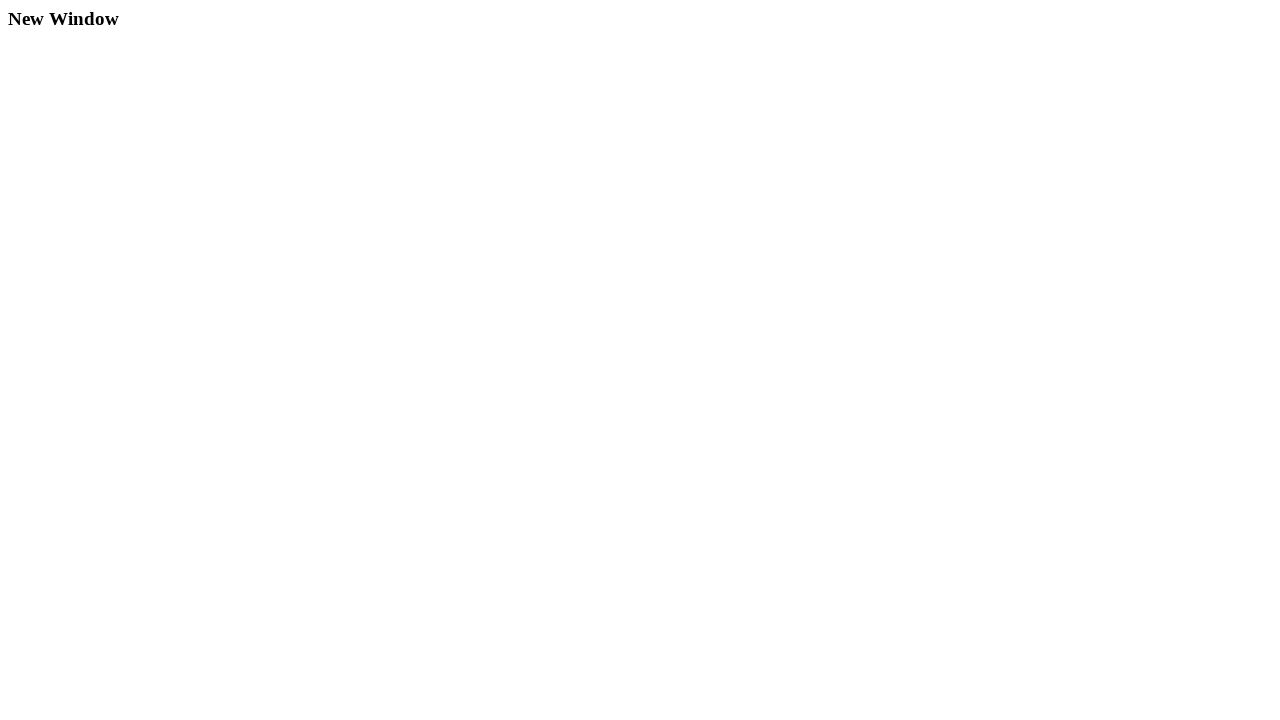

Verified 2 windows/pages are open
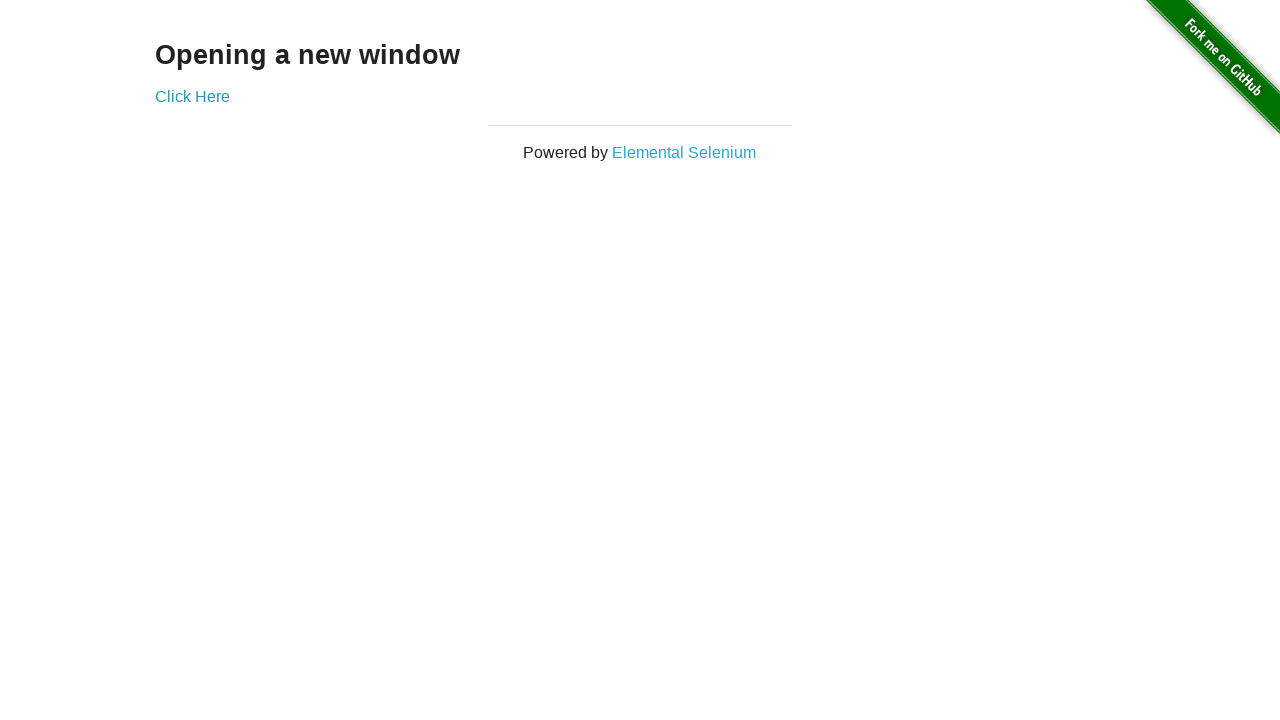

Switched focus back to original window
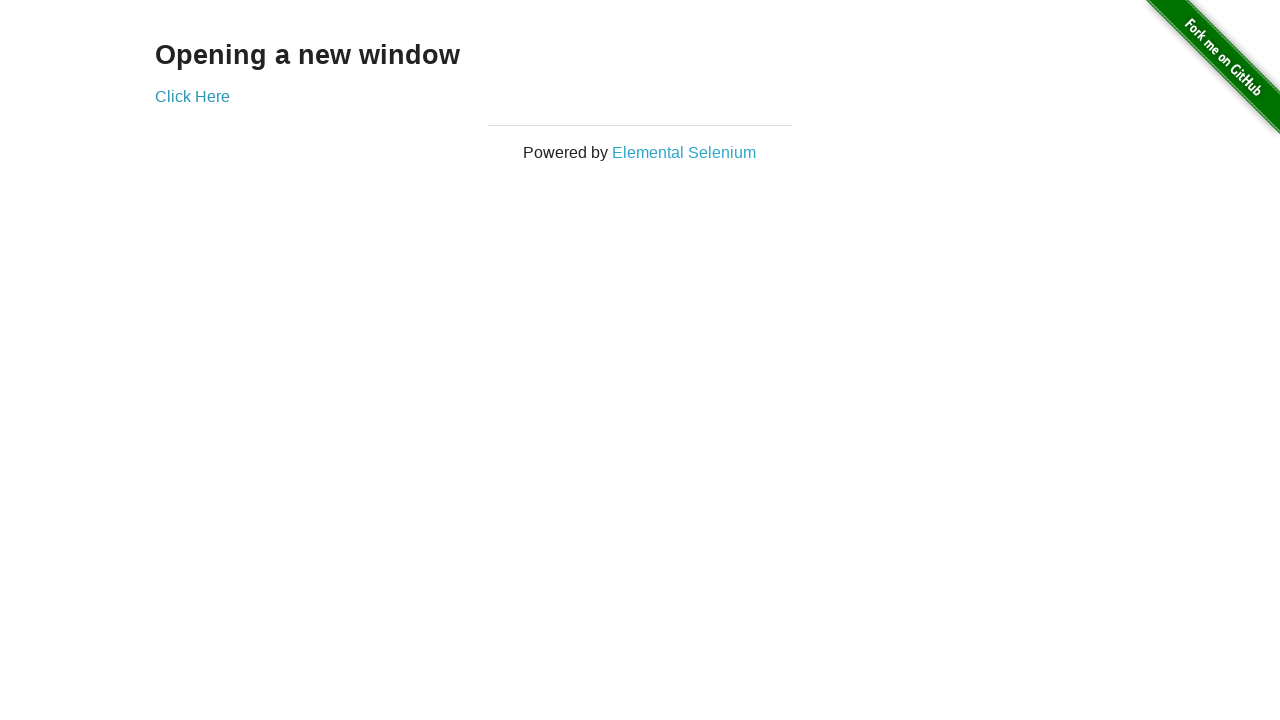

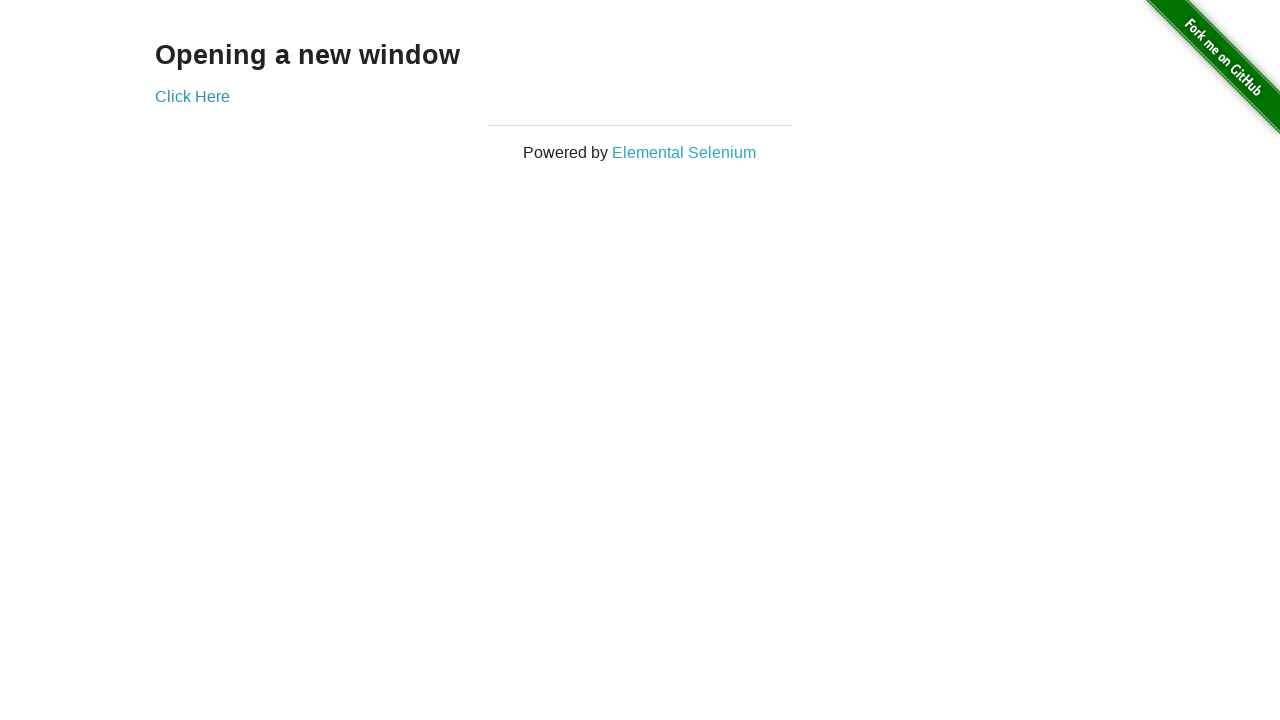